Tests zip code validation by entering an invalid 4-digit zip code and verifying the error message

Starting URL: https://www.sharelane.com/cgi-bin/register.py

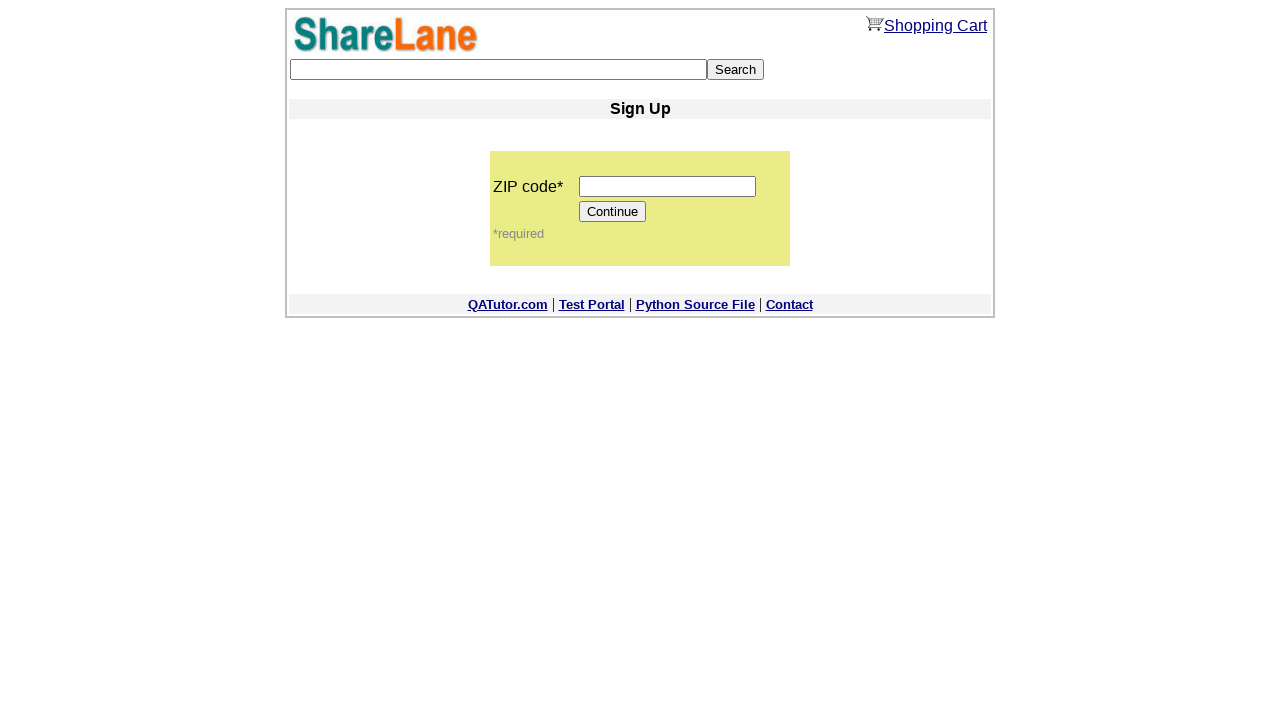

Filled zip code field with invalid 4-digit code '1234' on input[name='zip_code']
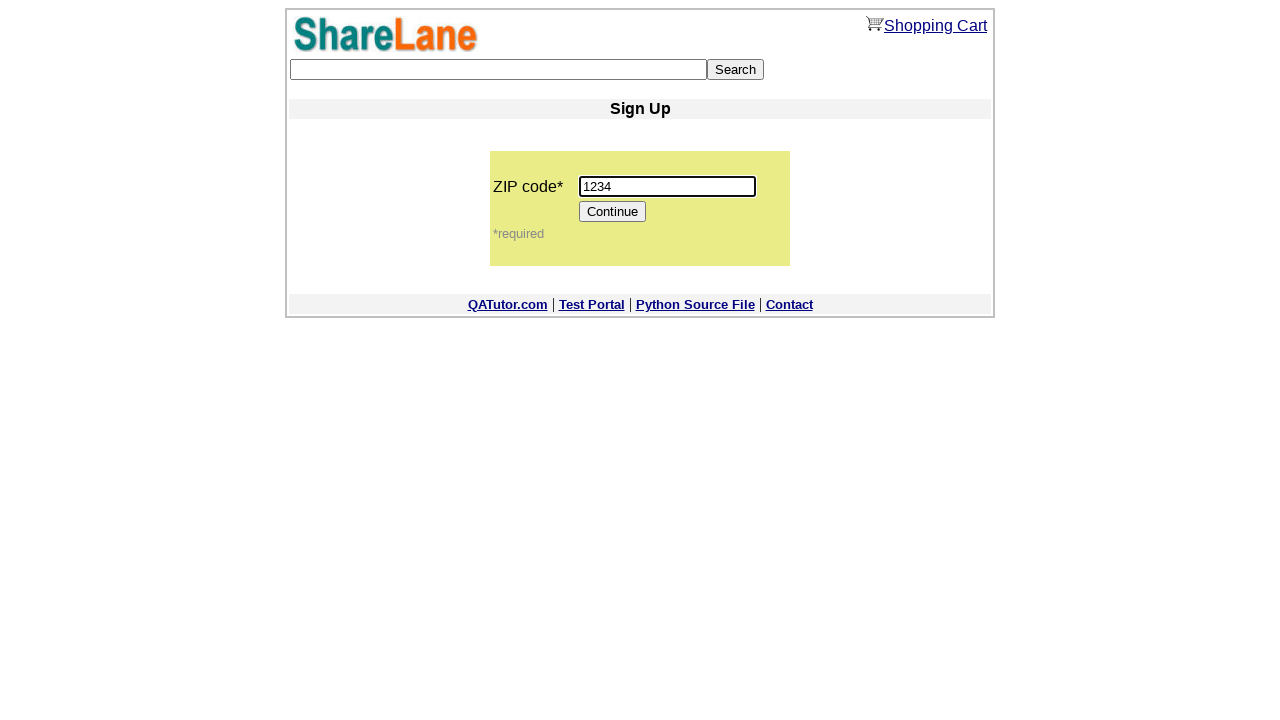

Clicked Continue button to submit invalid zip code at (613, 212) on [value='Continue']
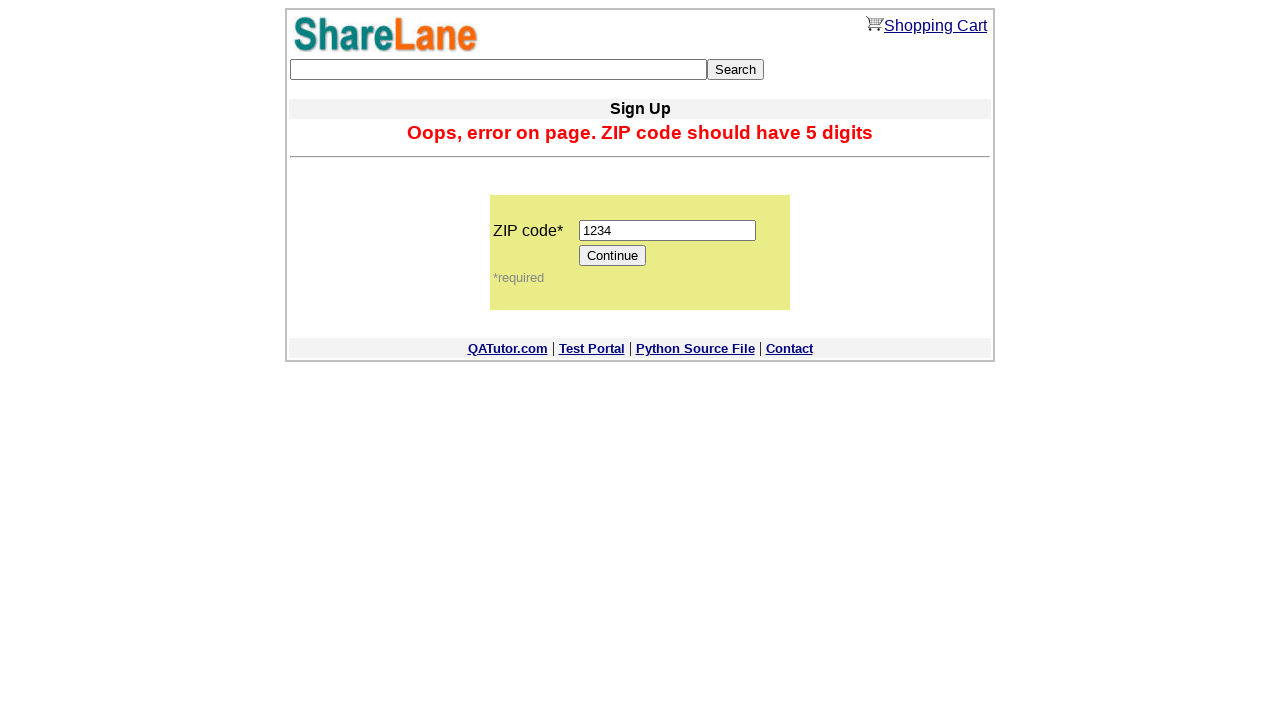

Error message appeared validating the invalid zip code
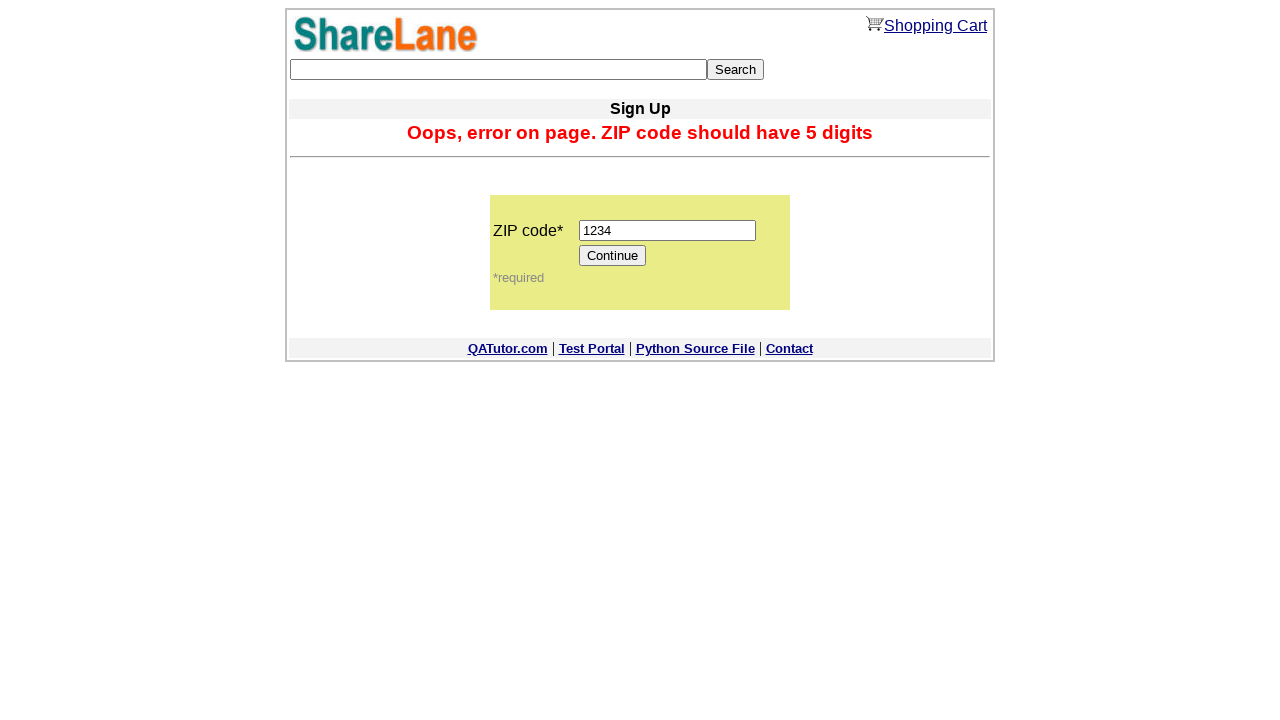

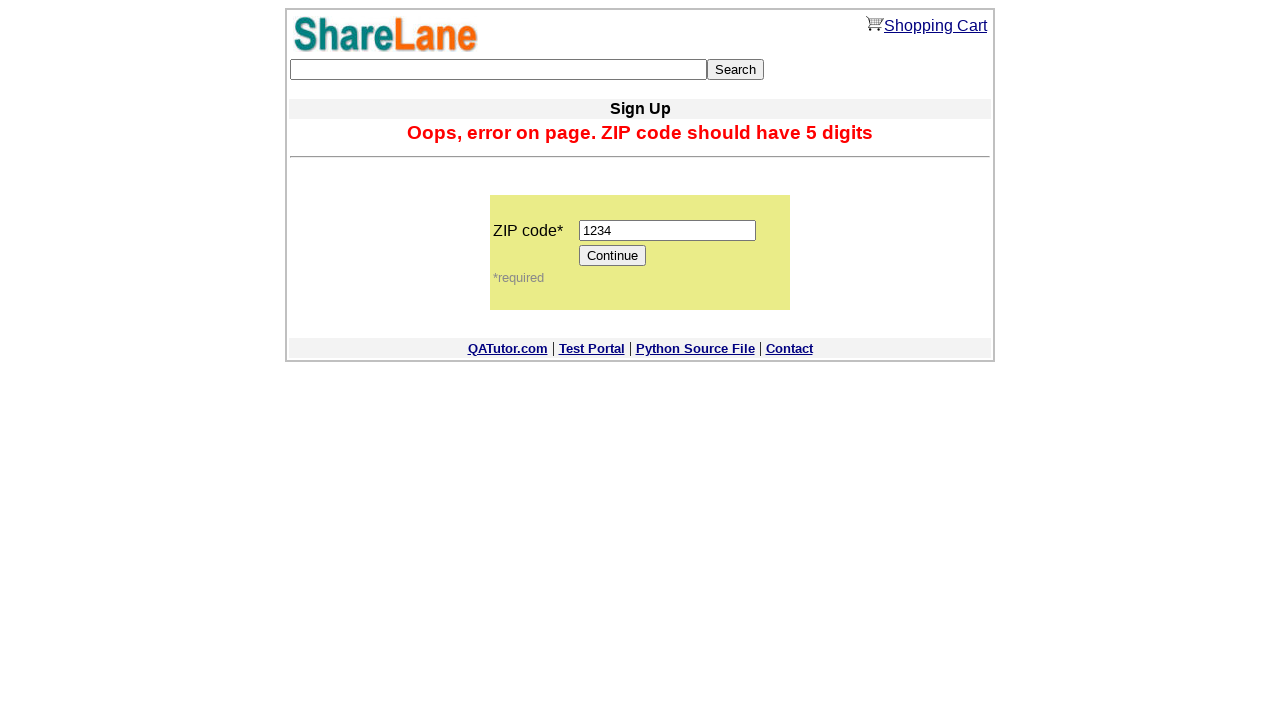